Tests email validation by entering an invalid email format and attempting to submit the form

Starting URL: https://demoqa.com/automation-practice-form

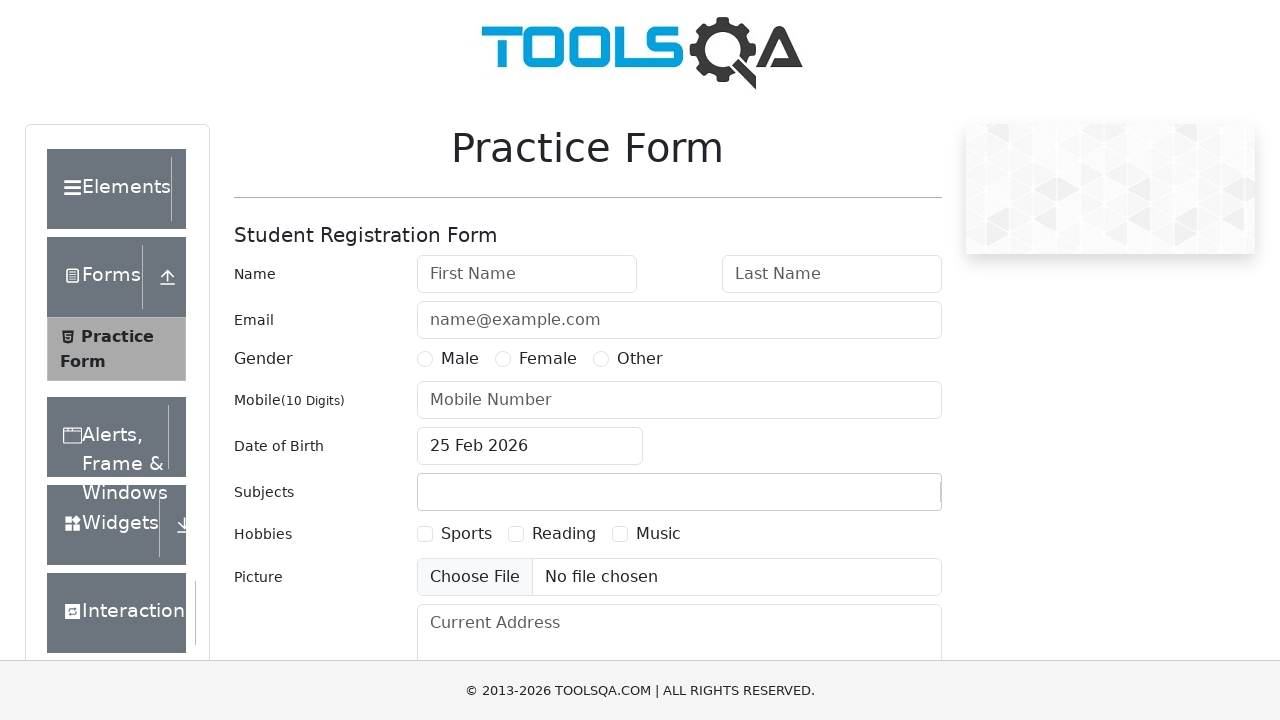

Entered invalid email format 'invalid-email' into email field on #userEmail
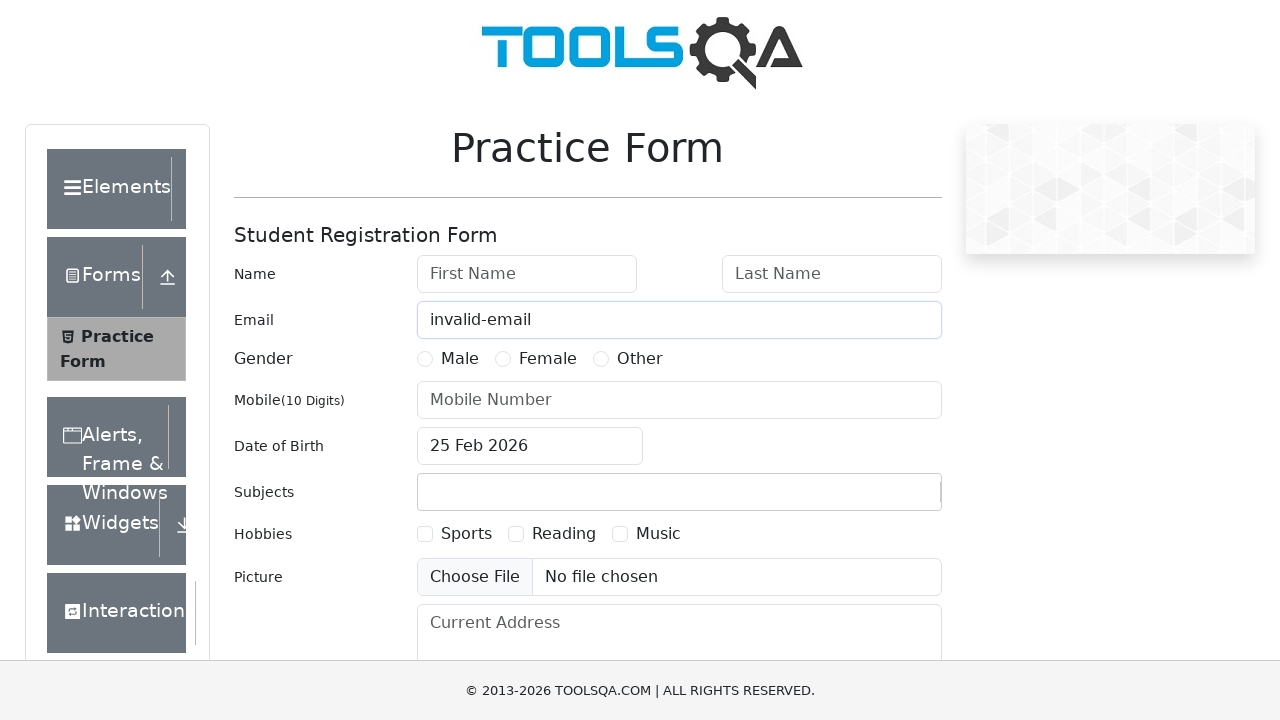

Pressed Enter to attempt form submission
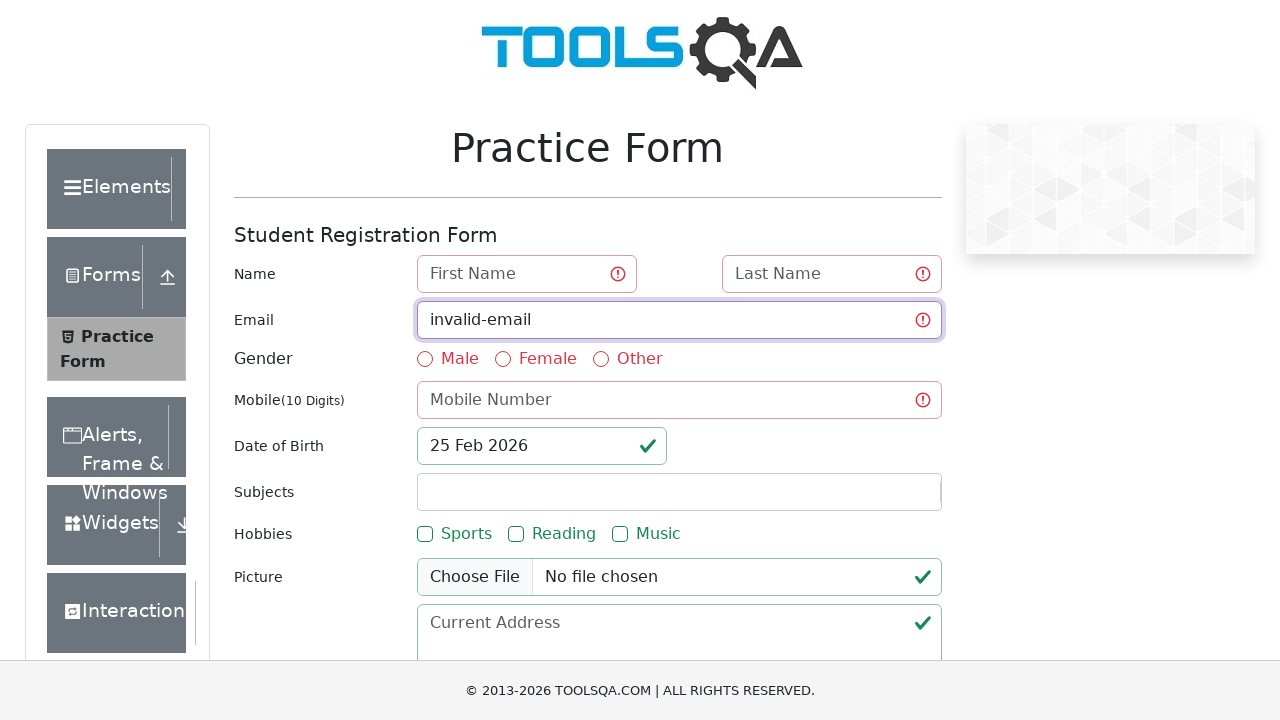

Waited 1000ms for validation to trigger
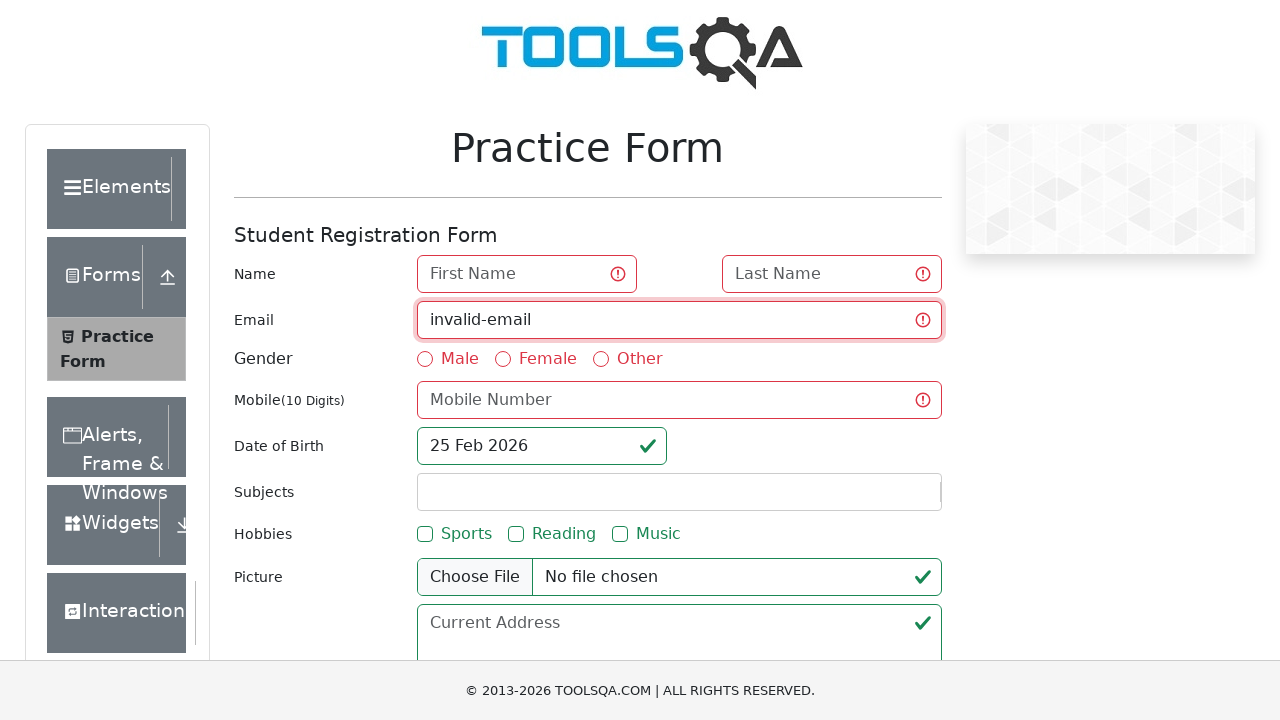

Retrieved class attribute from email field to check validation status
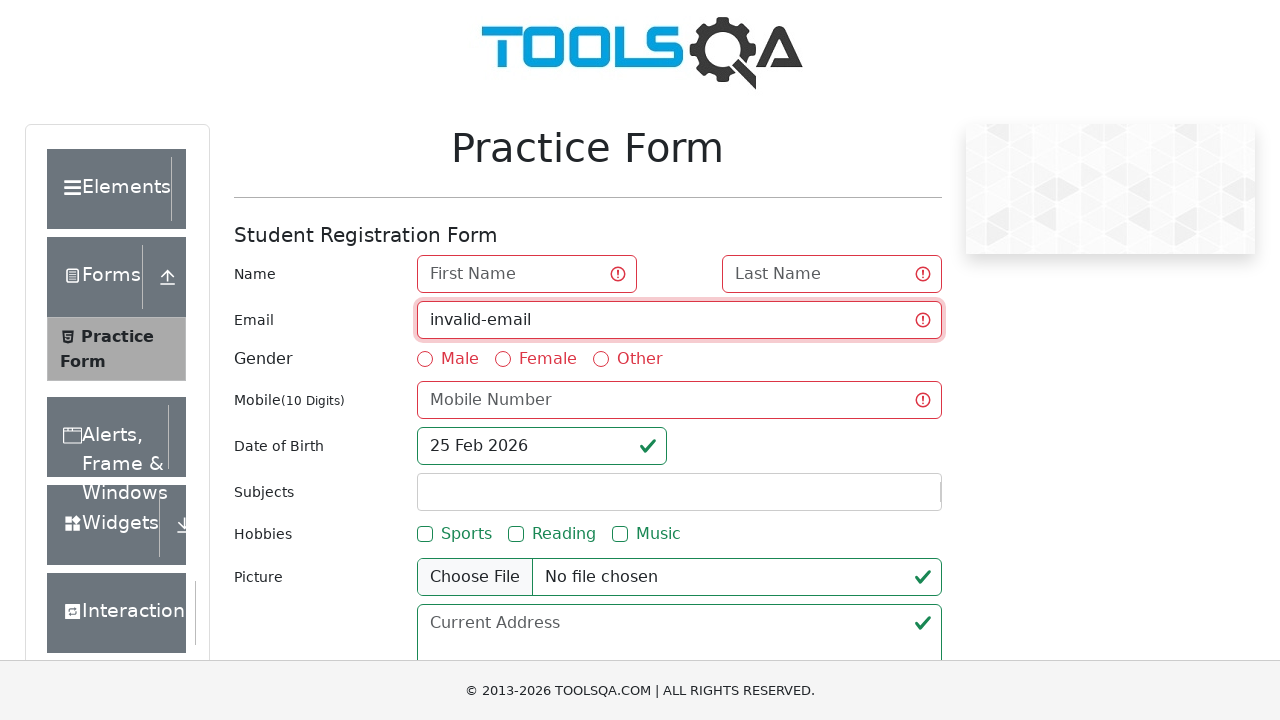

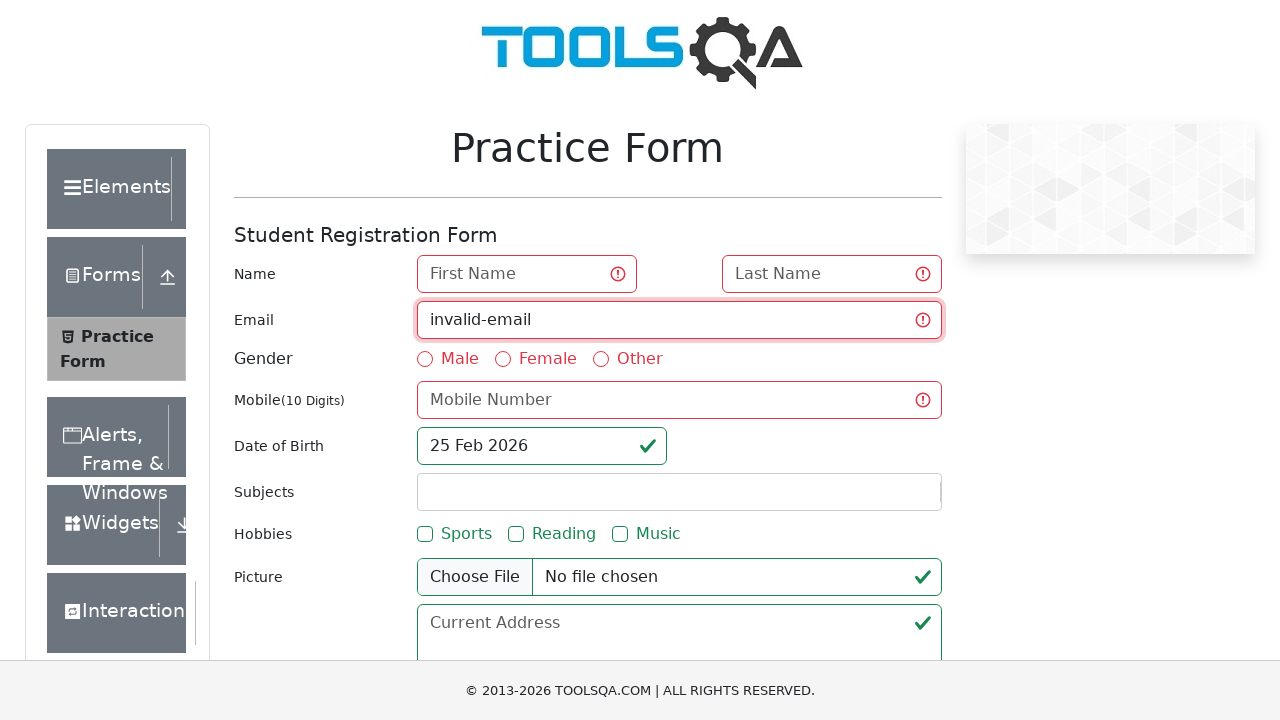